Tests Shadow DOM interaction by accessing shadow root and verifying text content within shadow DOM elements

Starting URL: http://watir.com/examples/shadow_dom.html

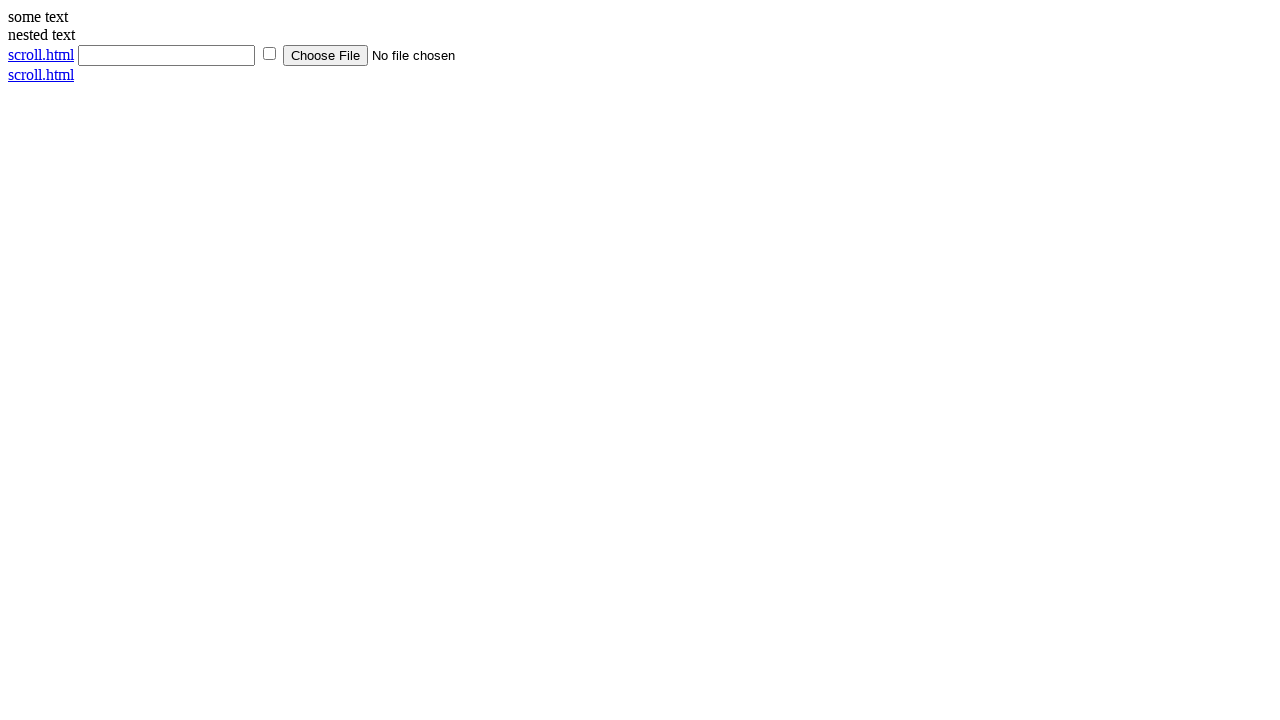

Navigated to Shadow DOM test page
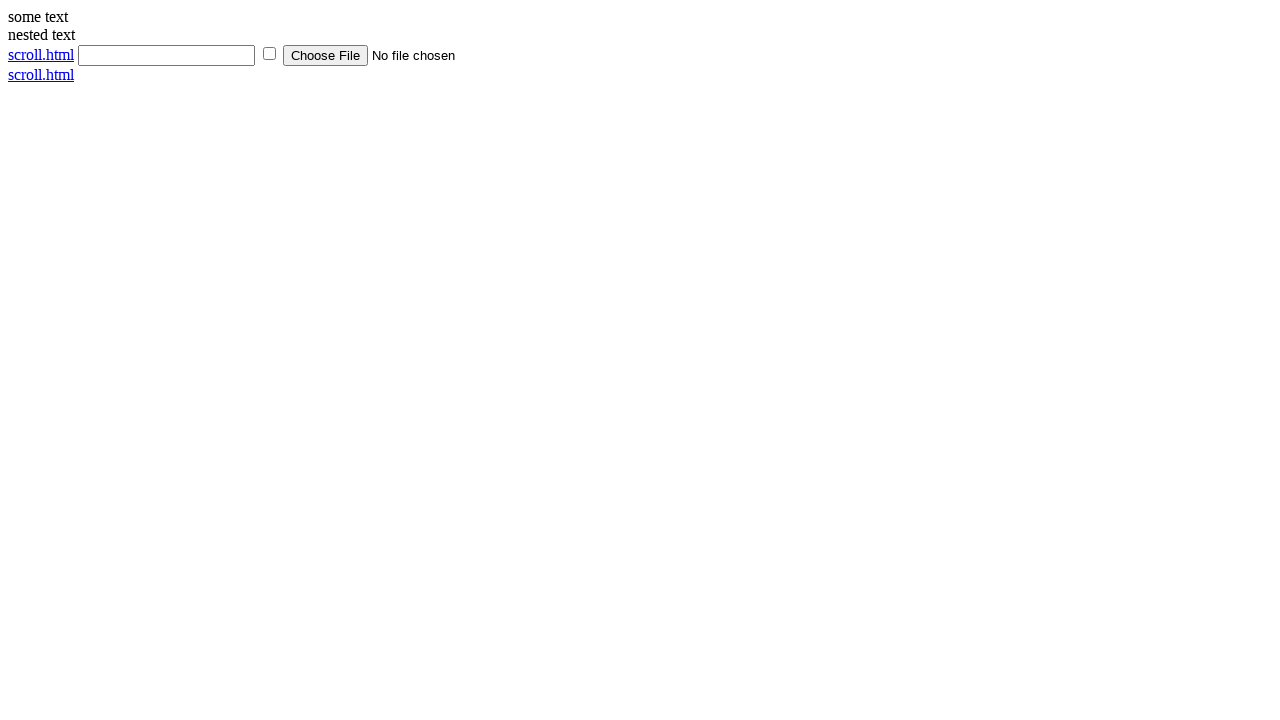

Located shadow host element with ID 'shadow_host'
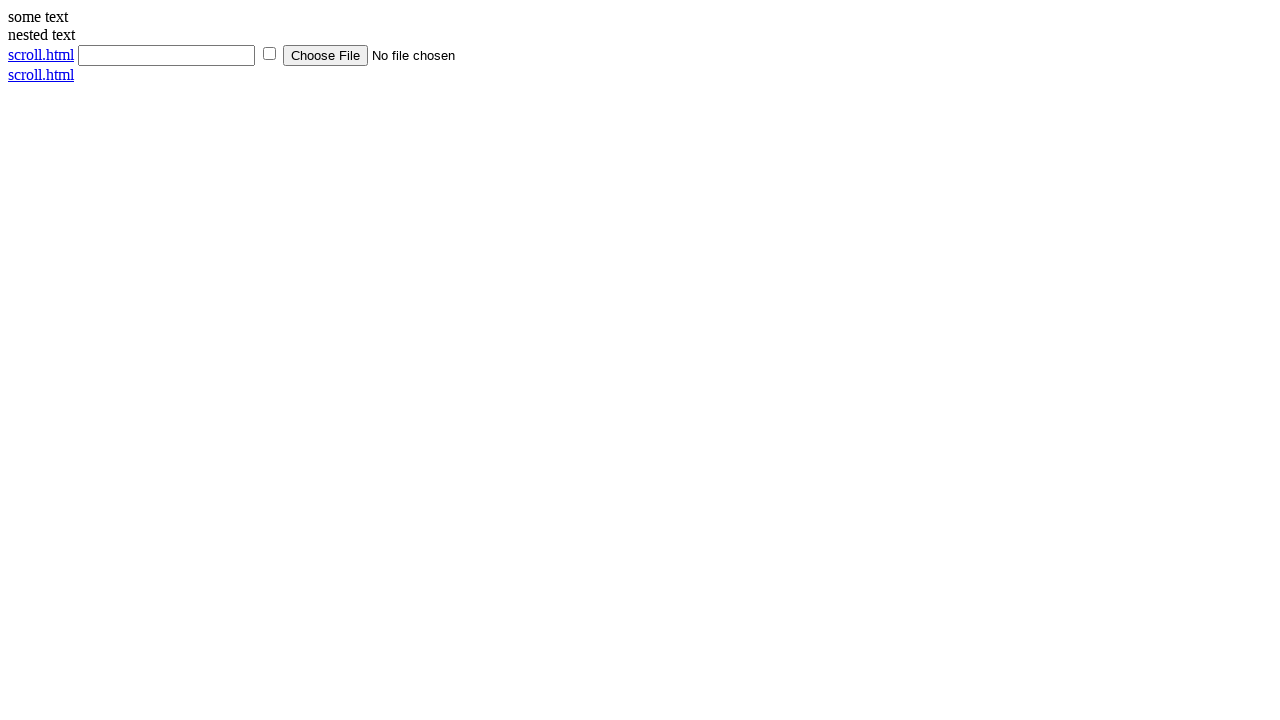

Located element with class 'info' within shadow DOM
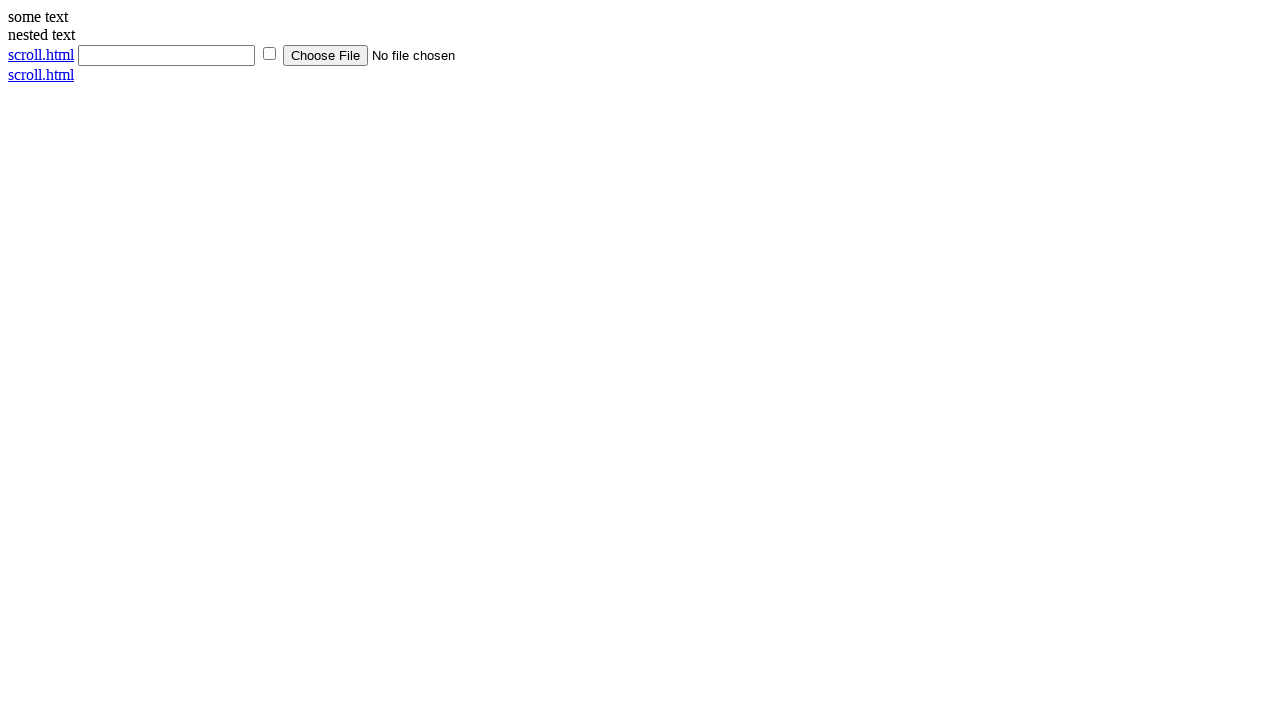

Verified shadow DOM element contains expected text 'some text'
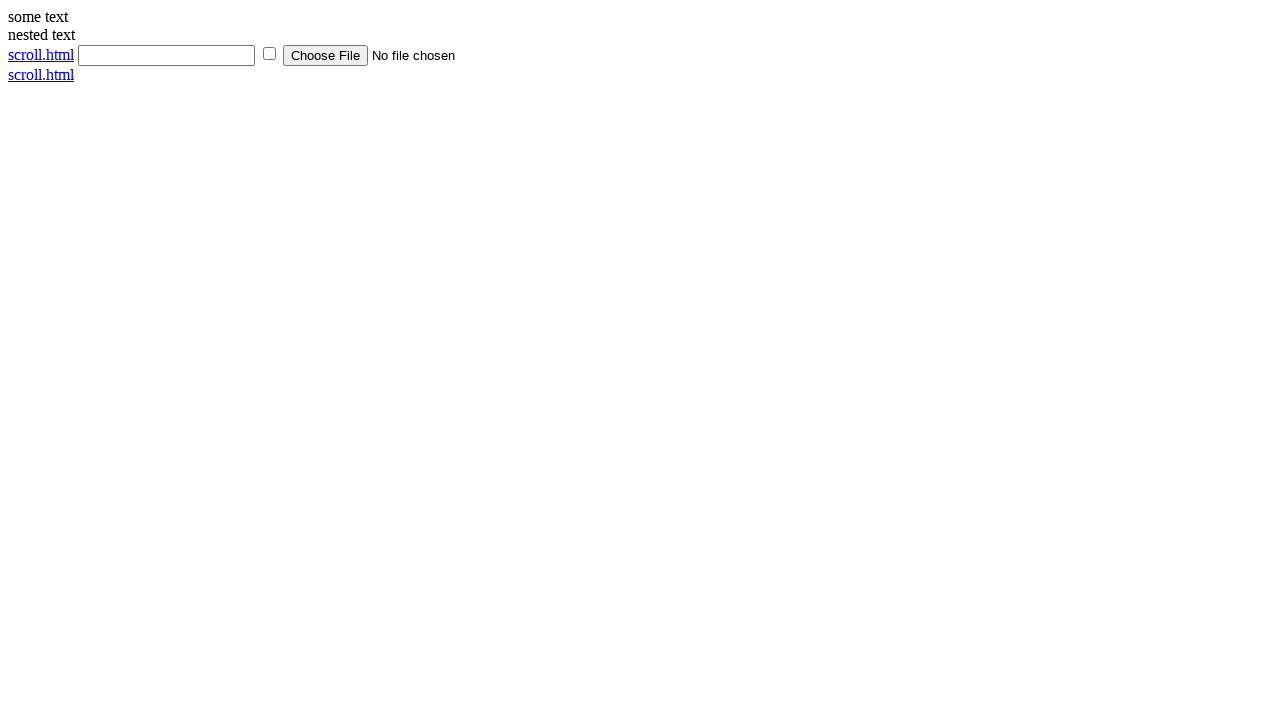

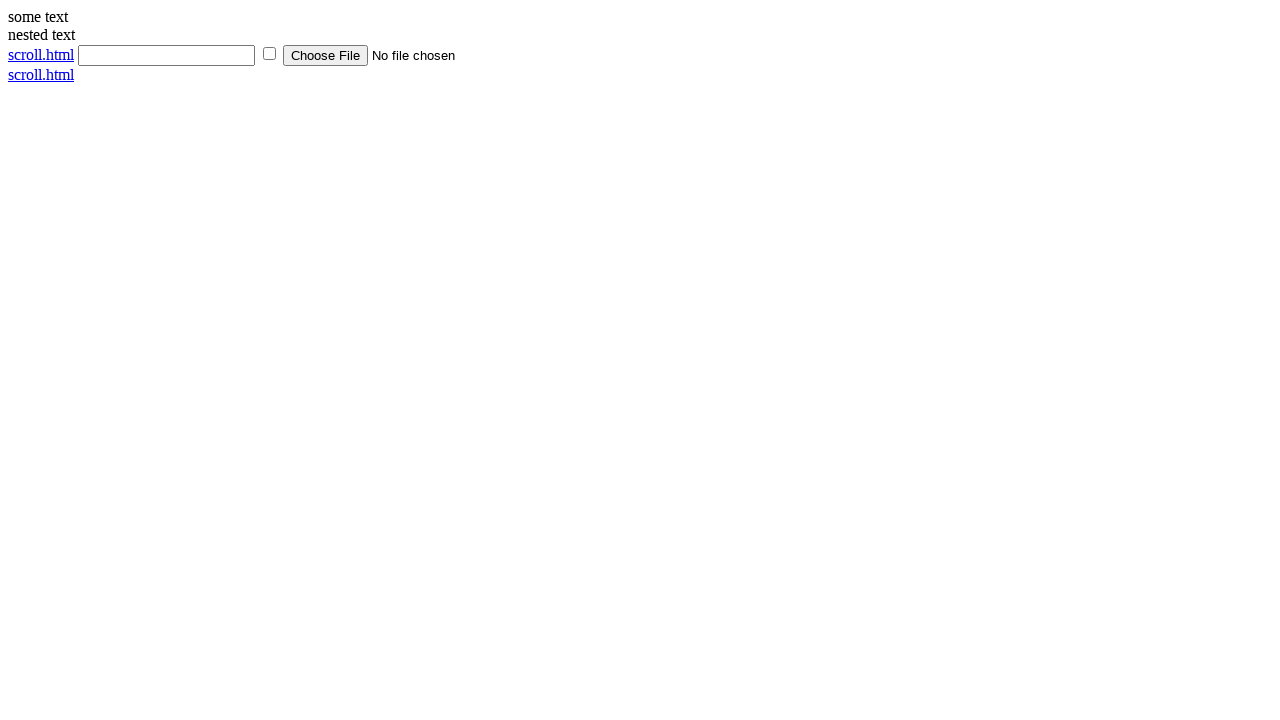